Automates a gene SNP search task on the CicerSeq database for cultivated varieties by selecting options from dropdowns, entering a gene ID, and submitting the search form.

Starting URL: https://cegresources.icrisat.org/cicerseq/?page_id=3605

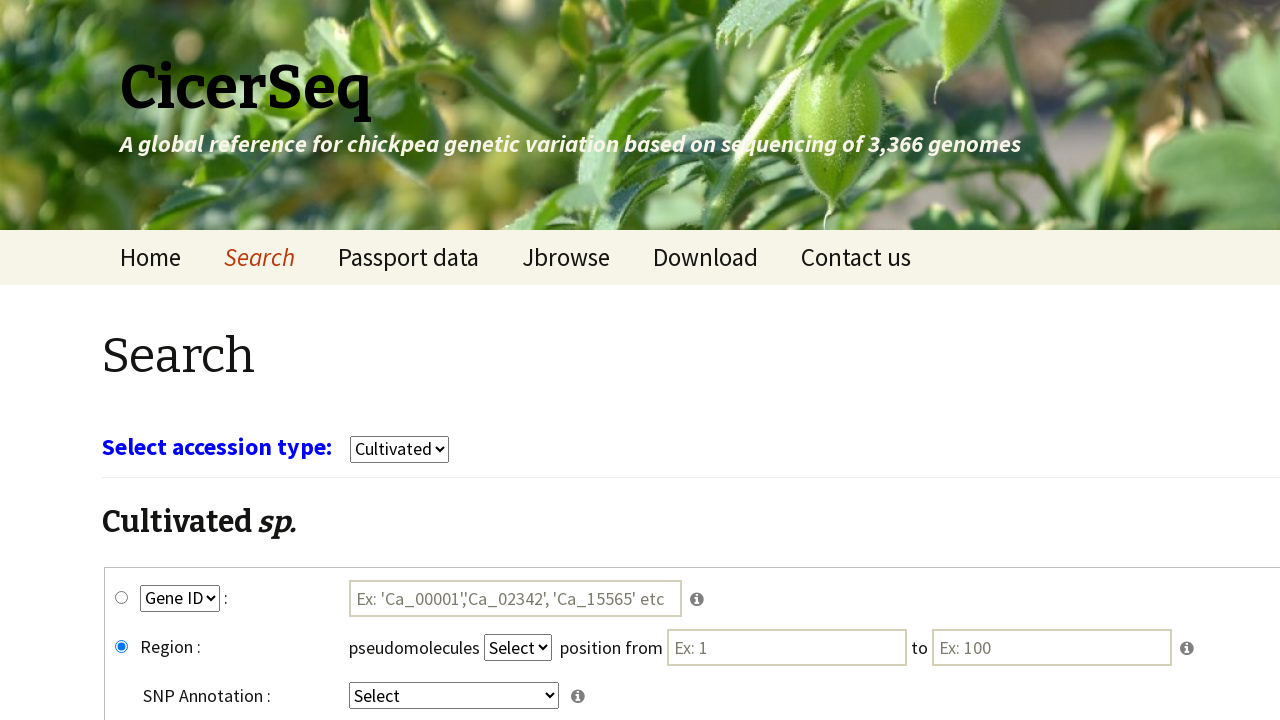

Waited for CicerSeq page to load
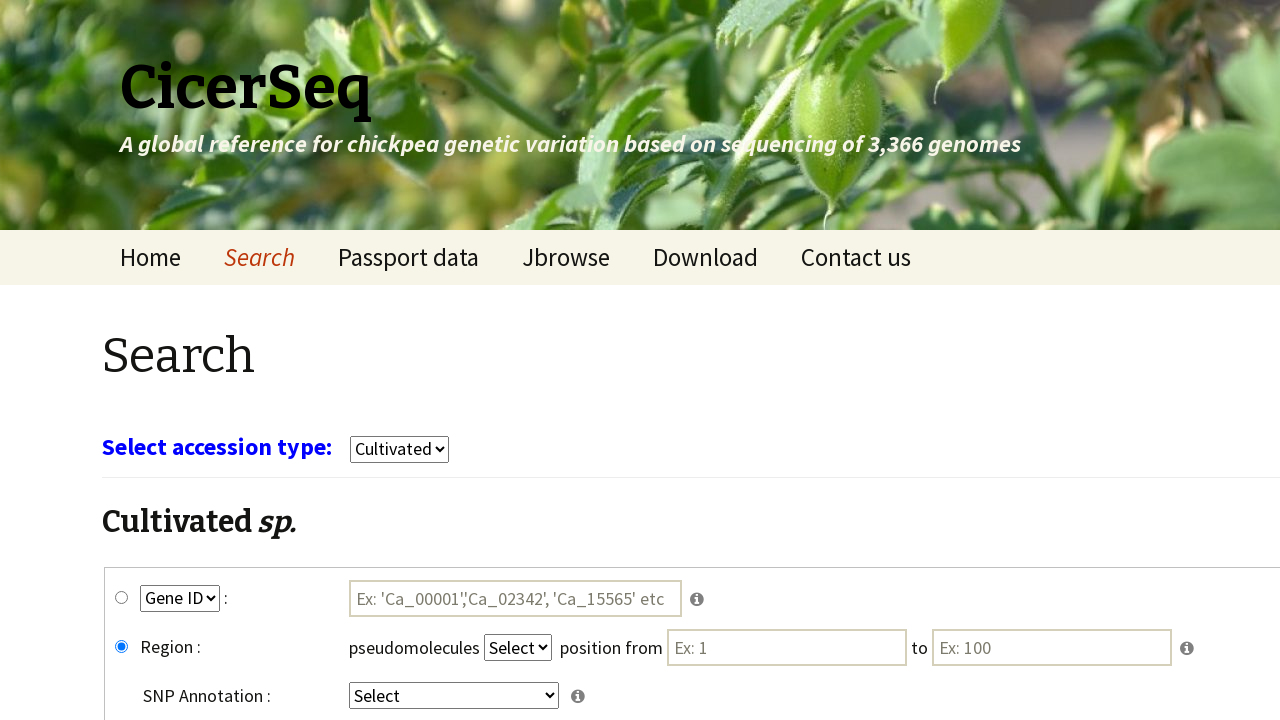

Selected 'cultivars' from crop dropdown on select[name='select_crop']
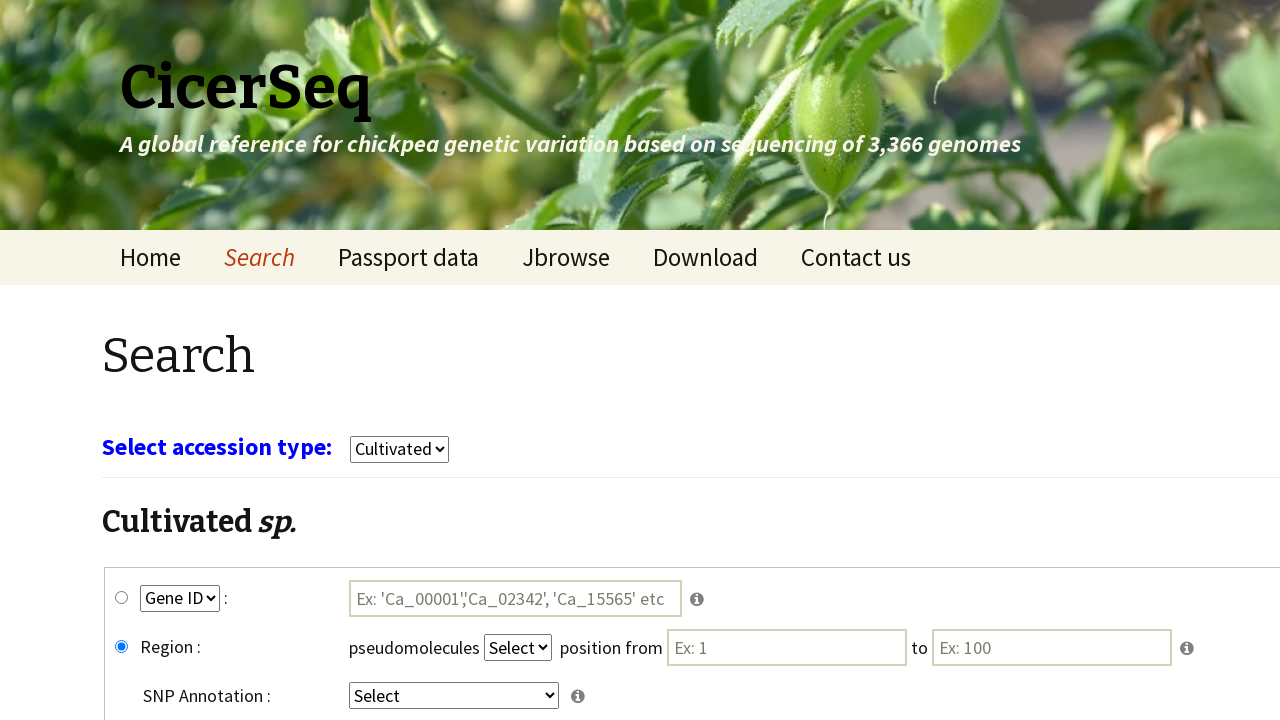

Clicked gene_snp radio button at (122, 598) on #gene_snp
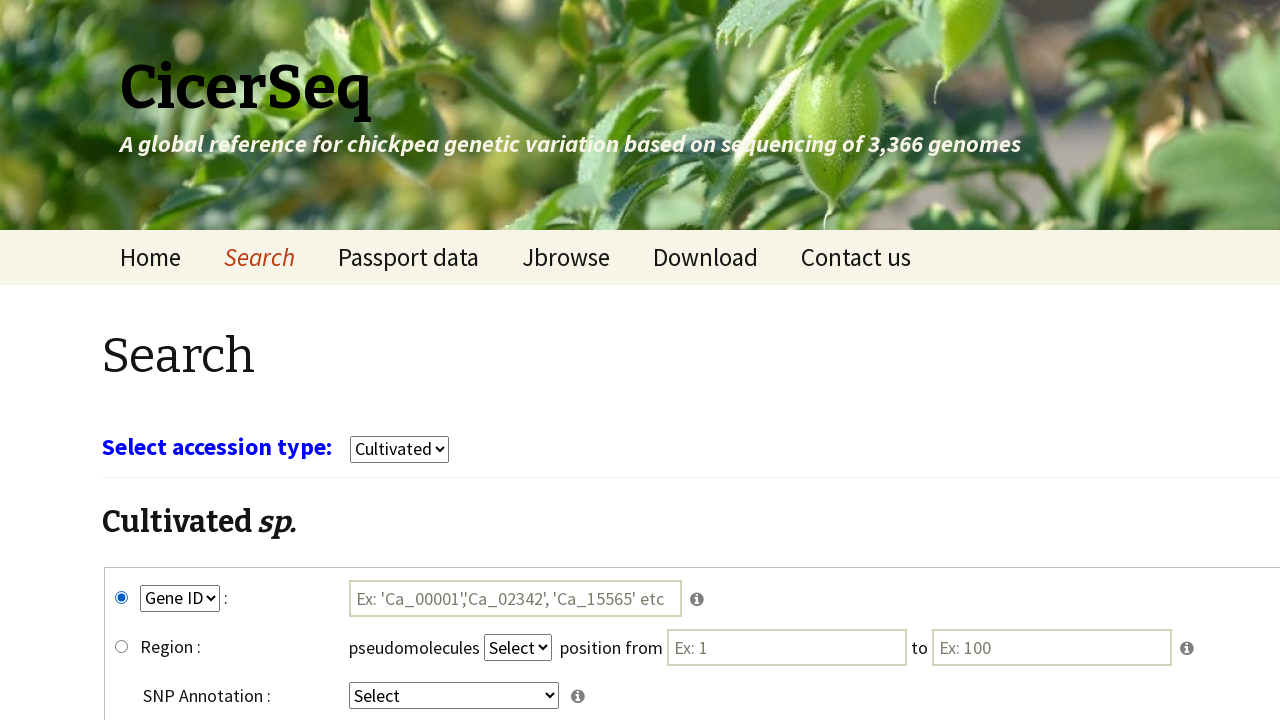

Selected 'GeneID' from key1 dropdown on select[name='key1']
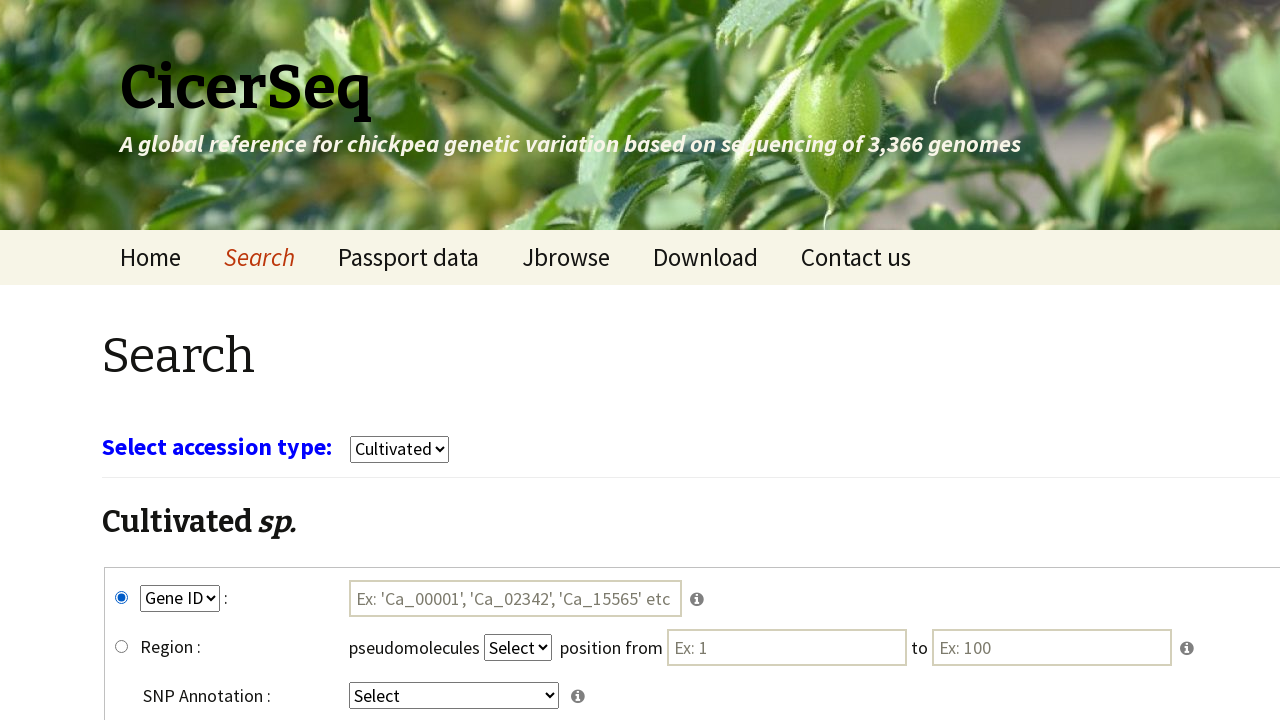

Selected 'intergenic' from key4 dropdown on select[name='key4']
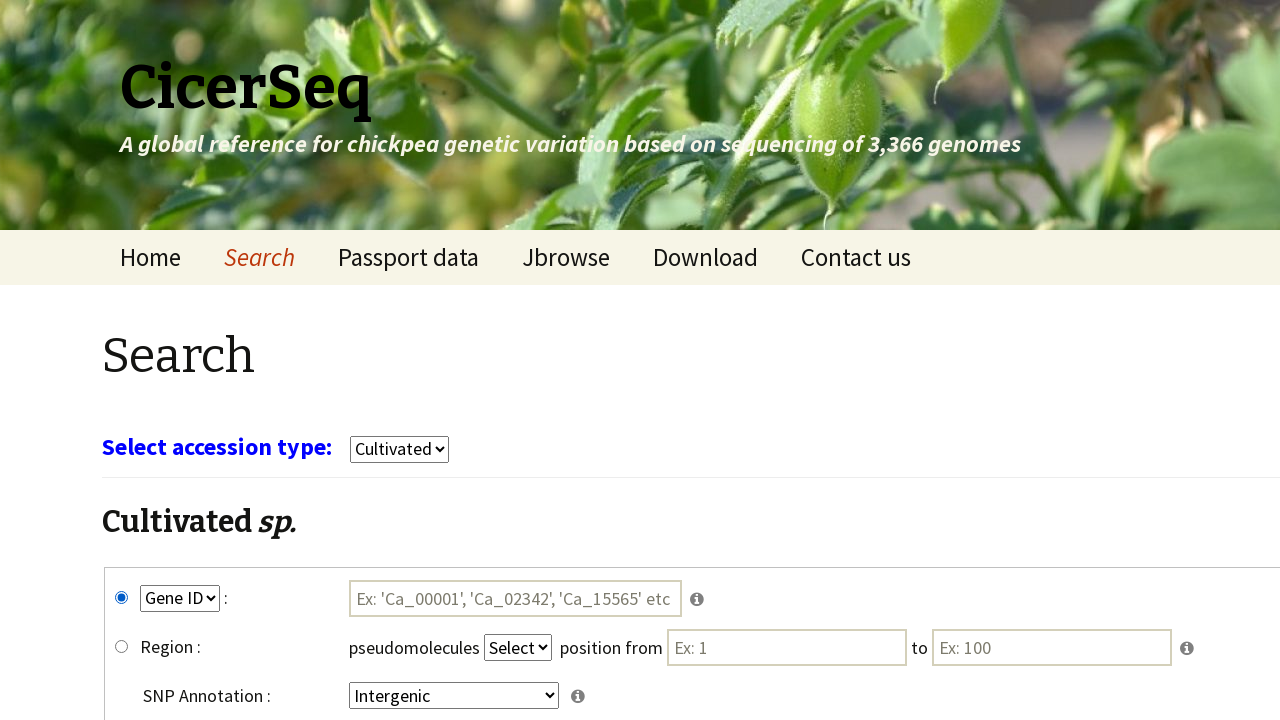

Entered gene ID 'Ca_00004' in search field on #tmp1
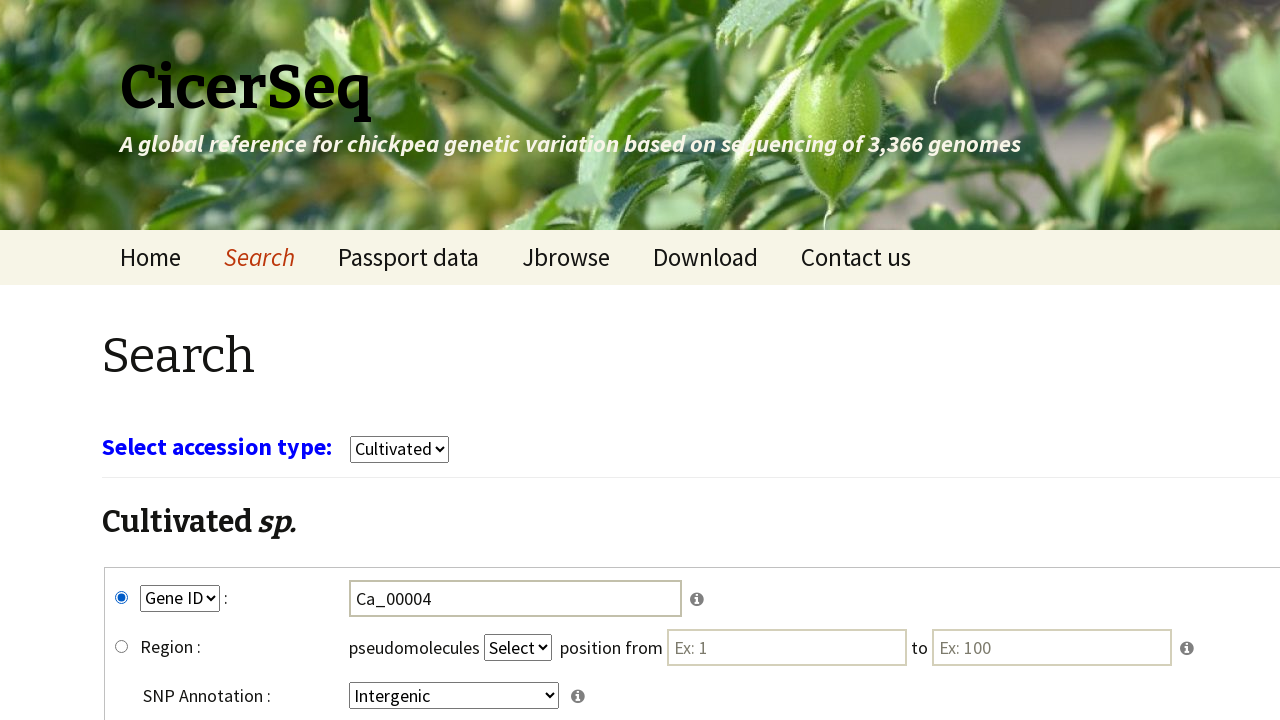

Clicked submit button to execute gene SNP search at (788, 573) on input[name='submit']
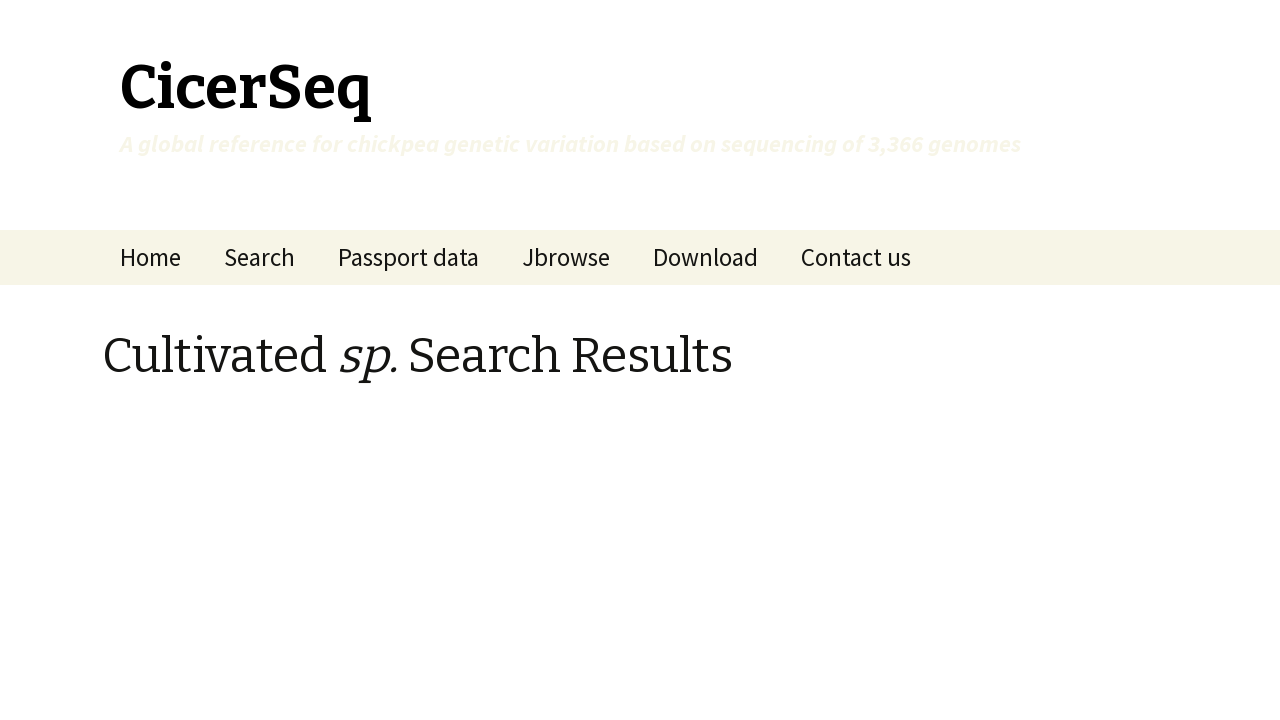

Waited for search results to load
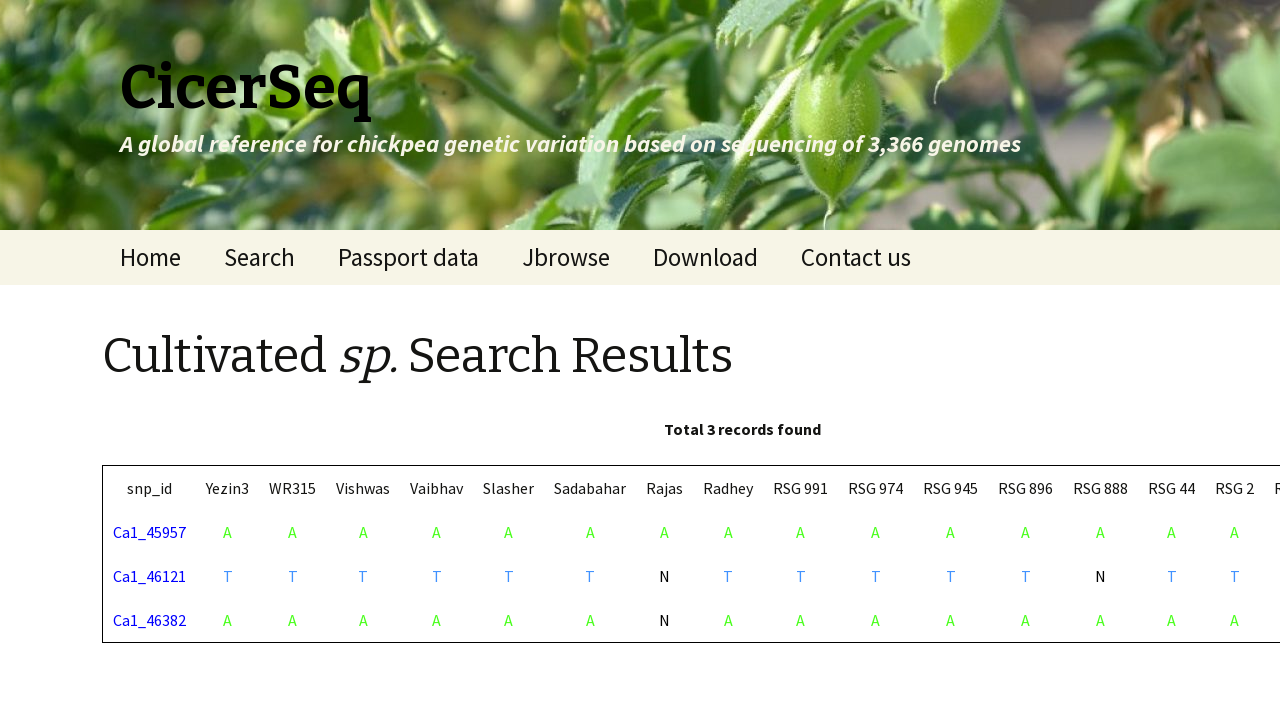

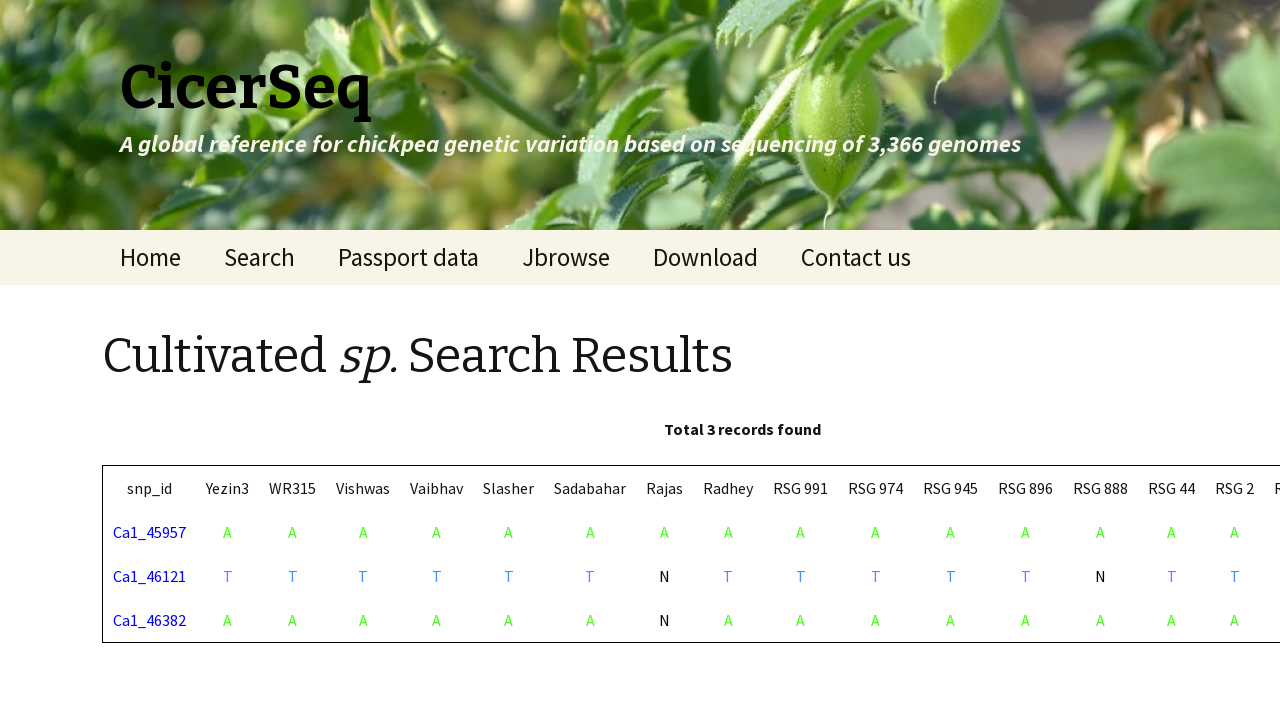